Tests interaction with a slider element on a demo page by locating the slider wrapper and scrolling to its position on the page.

Starting URL: https://demoqa.com/slider

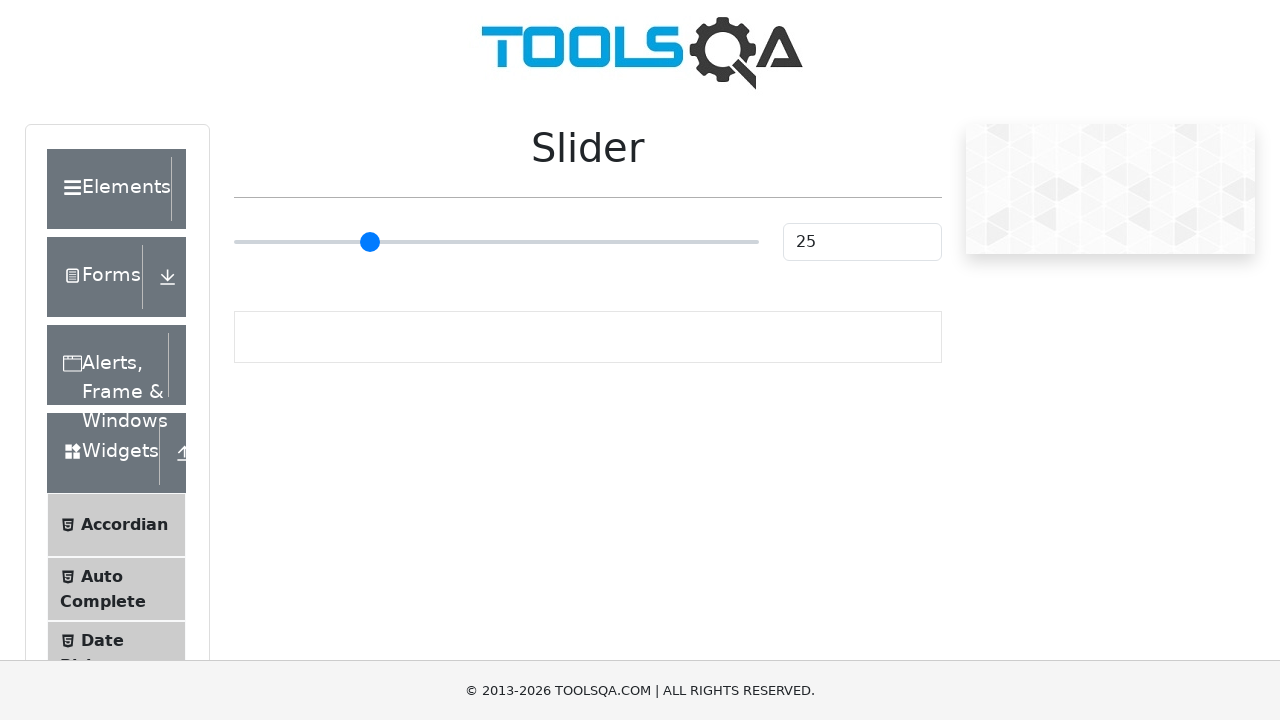

Waited for slider wrapper element to be visible
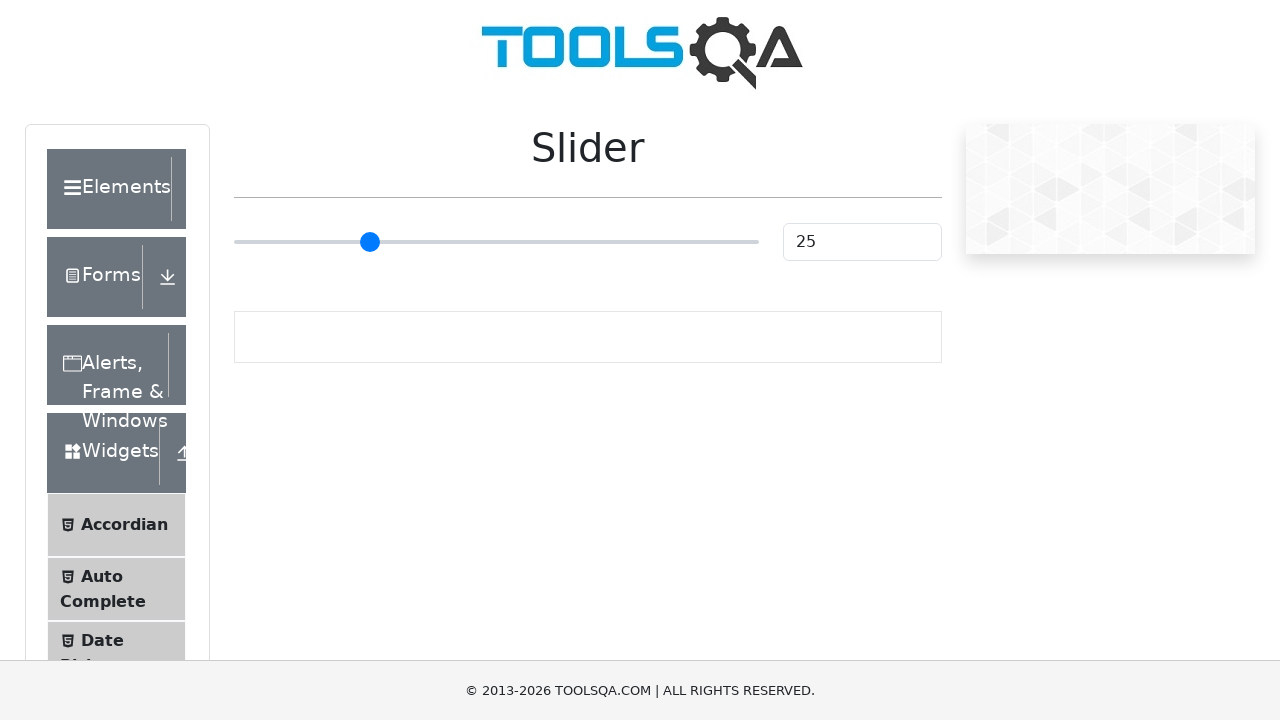

Retrieved bounding box coordinates of slider element
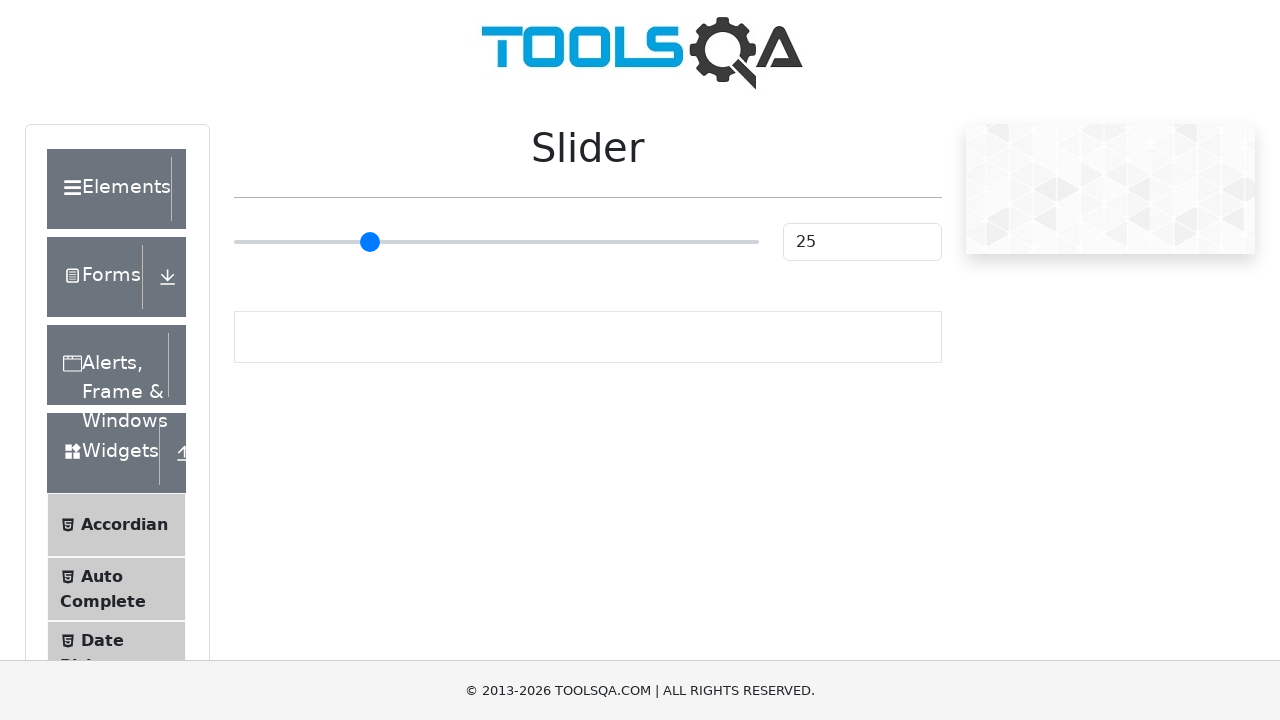

Scrolled to slider element position using JavaScript
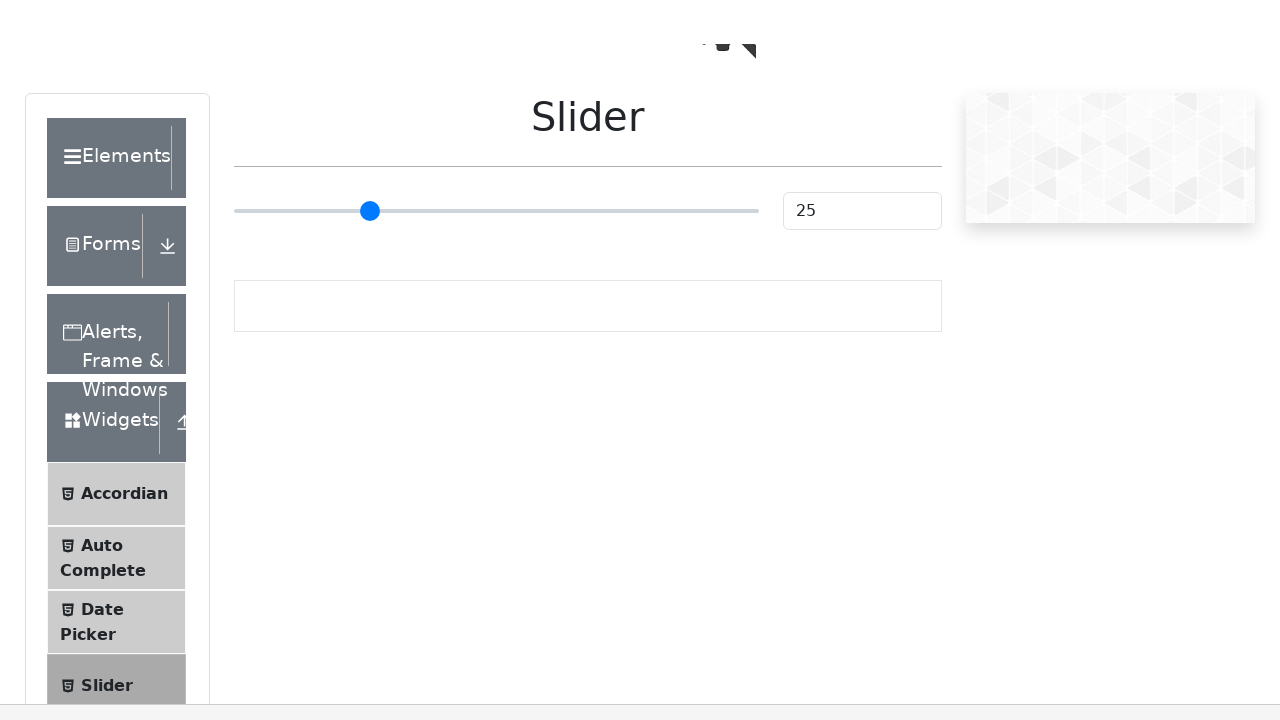

Ensured slider element is in viewport using scroll into view
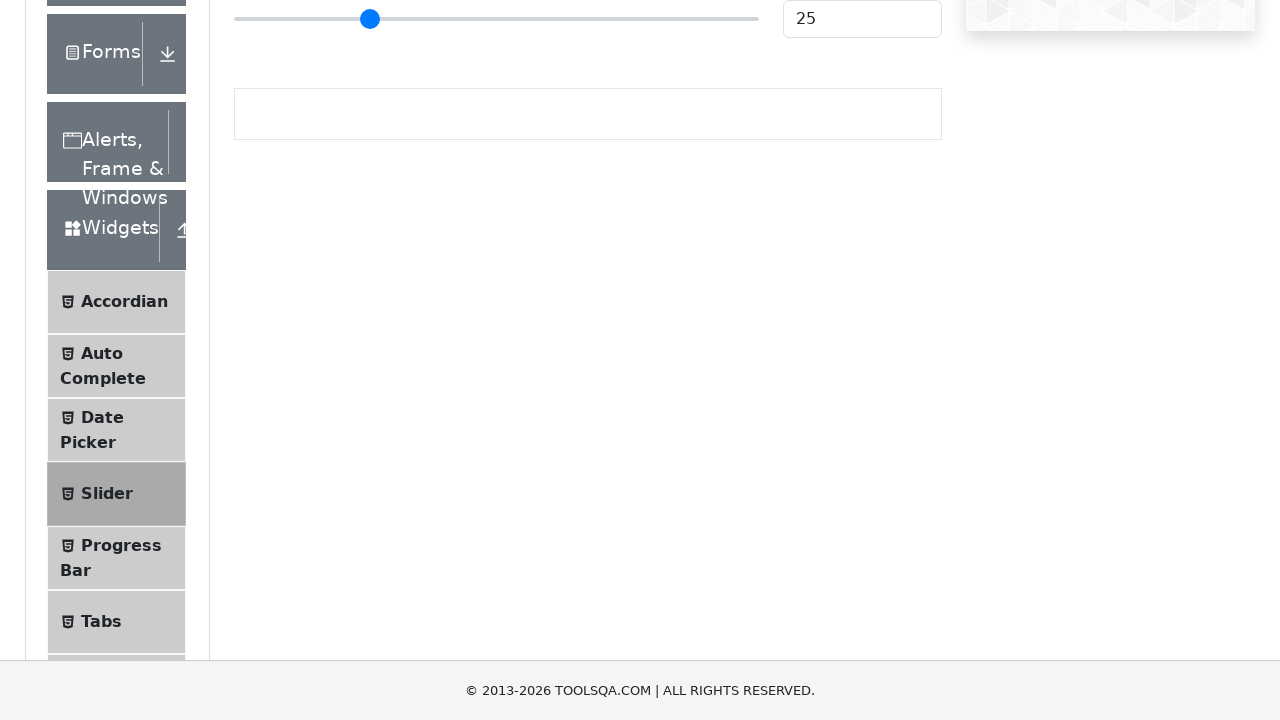

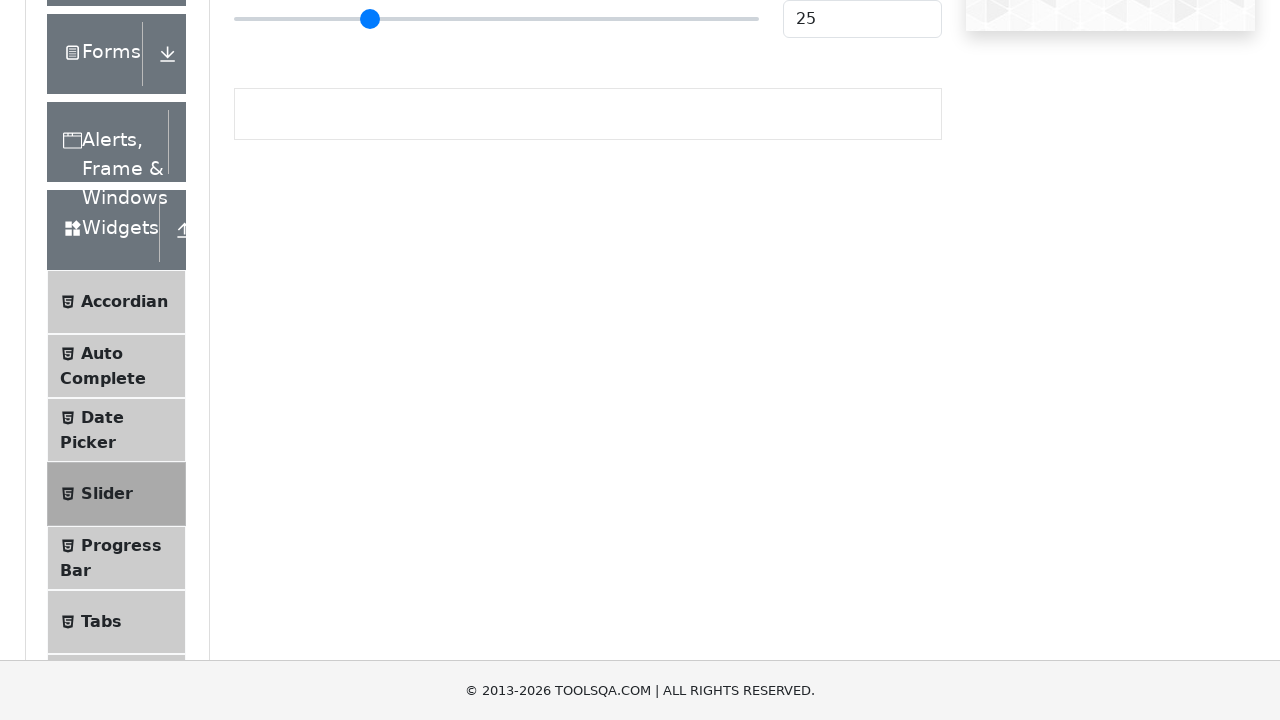